Tests table sorting functionality by clicking on a column header and verifying that the data is properly sorted

Starting URL: https://rahulshettyacademy.com/seleniumPractise/#/offers

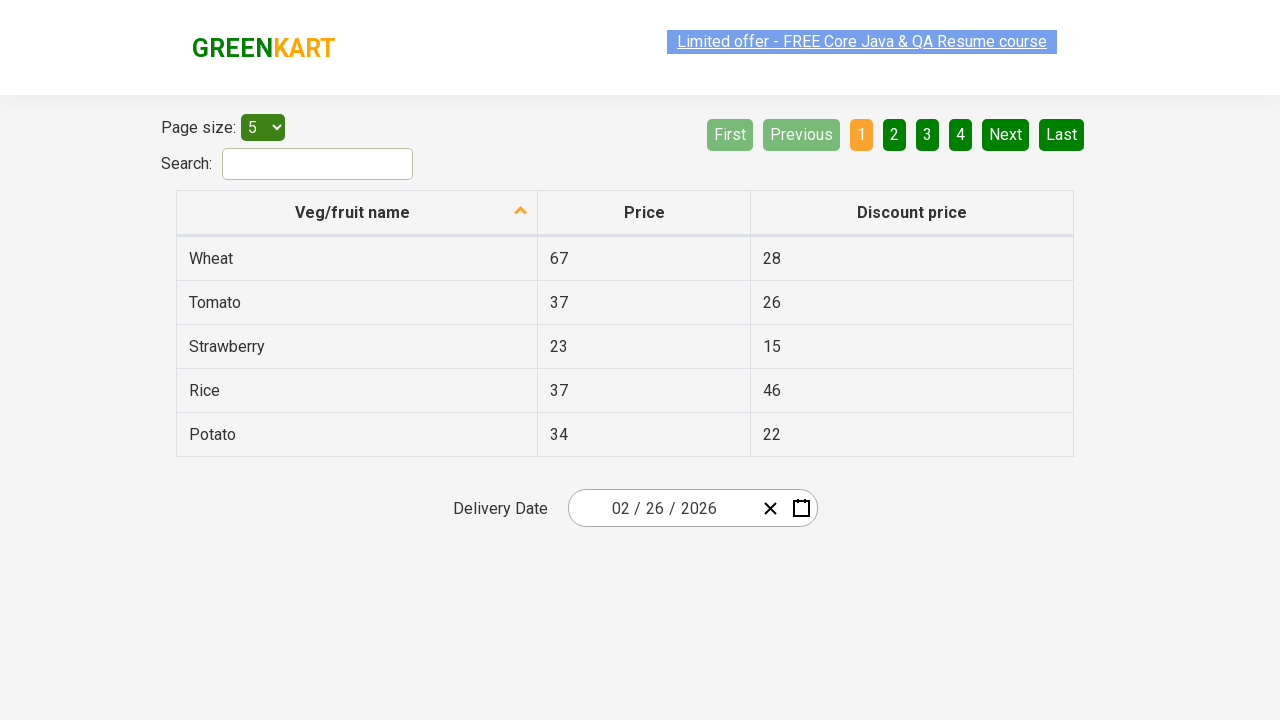

Clicked on the first column header to sort the table at (357, 213) on xpath=//tr/th[1]
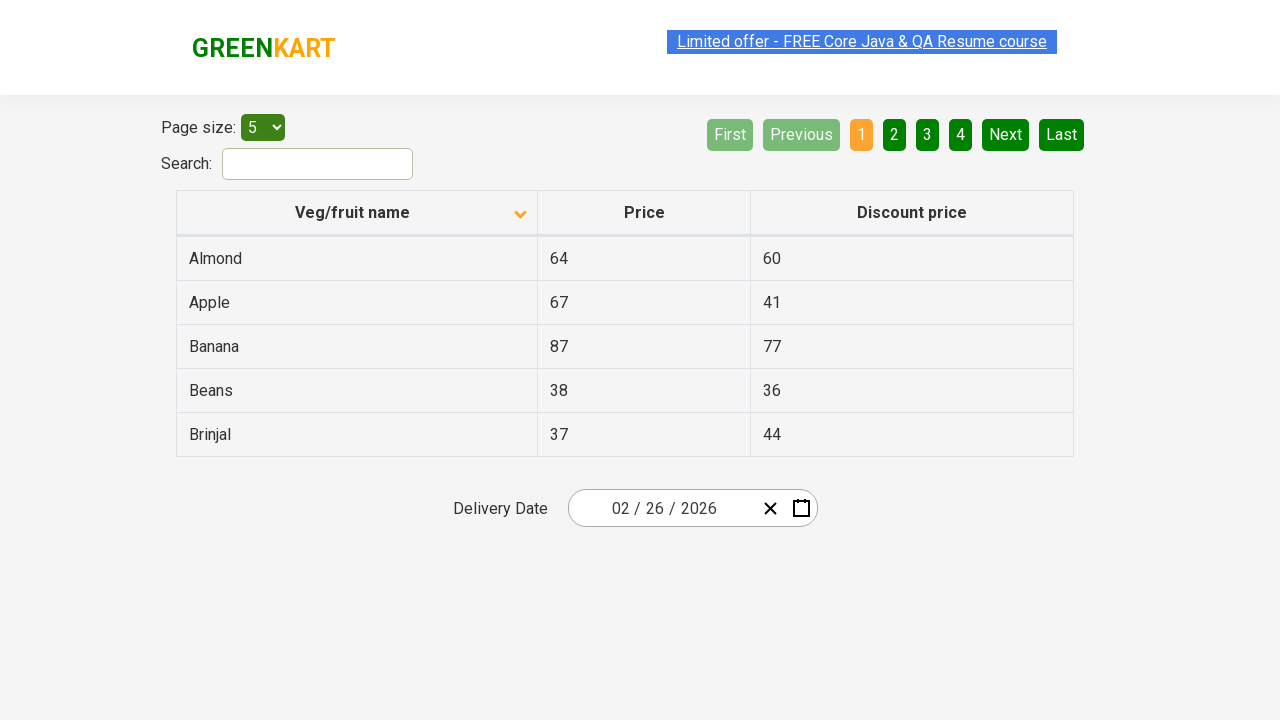

Waited 500ms for table sorting to complete
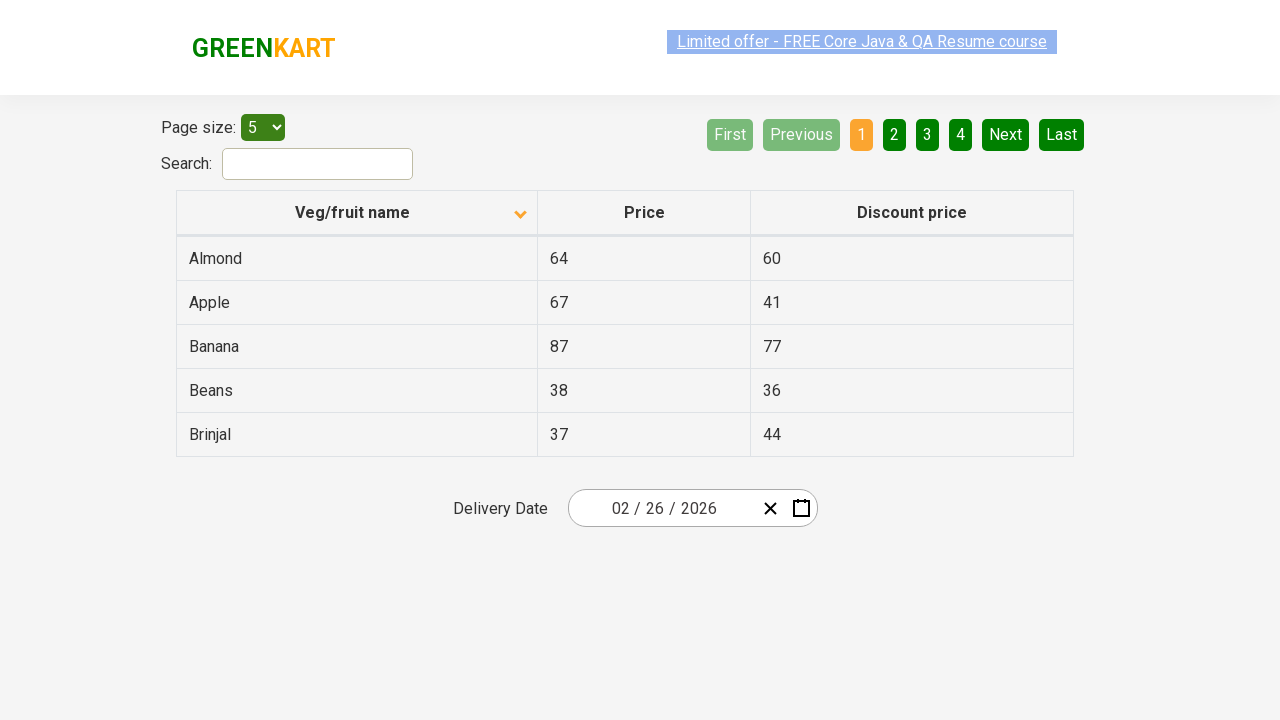

Retrieved all elements from the first column
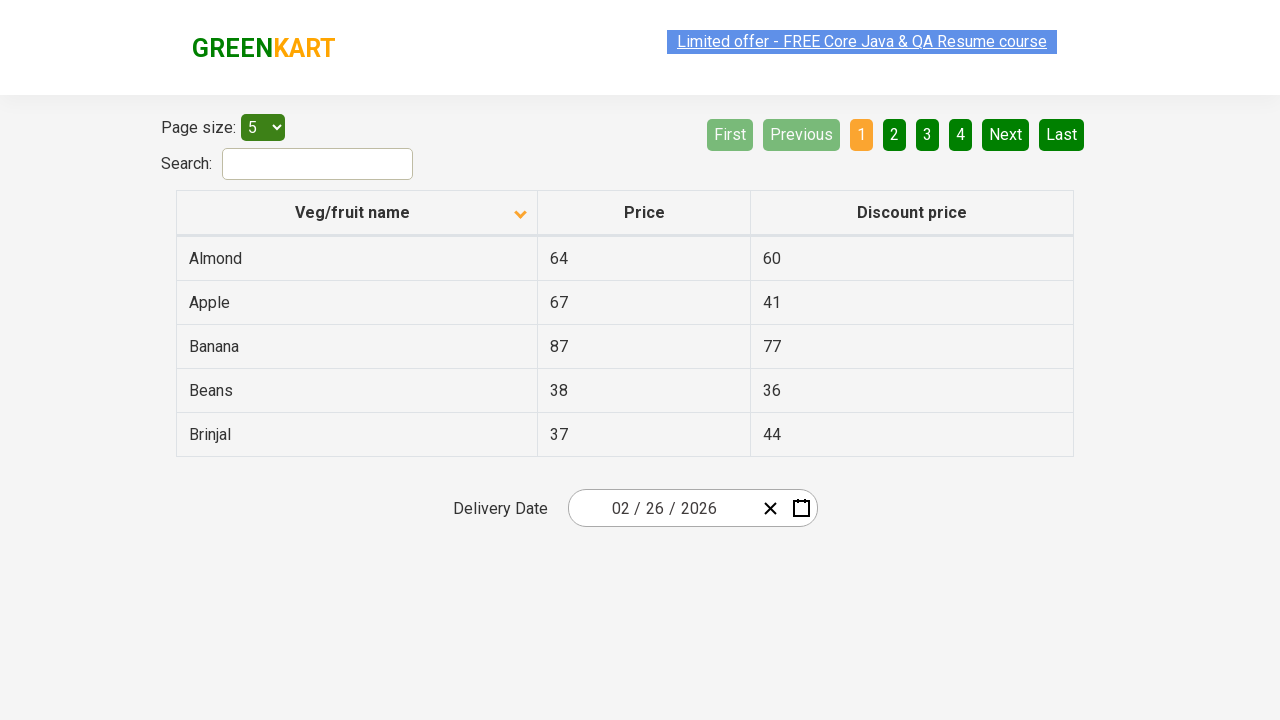

Extracted text content from all first column elements
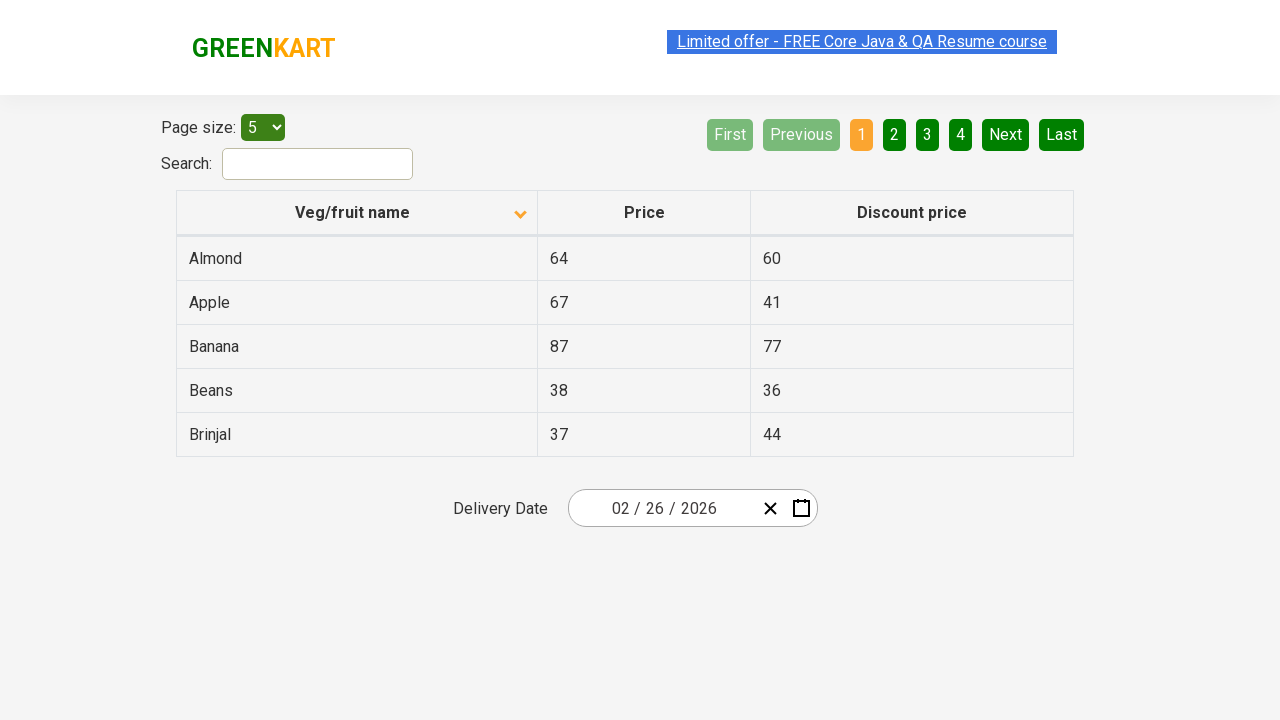

Created sorted version of the original list for comparison
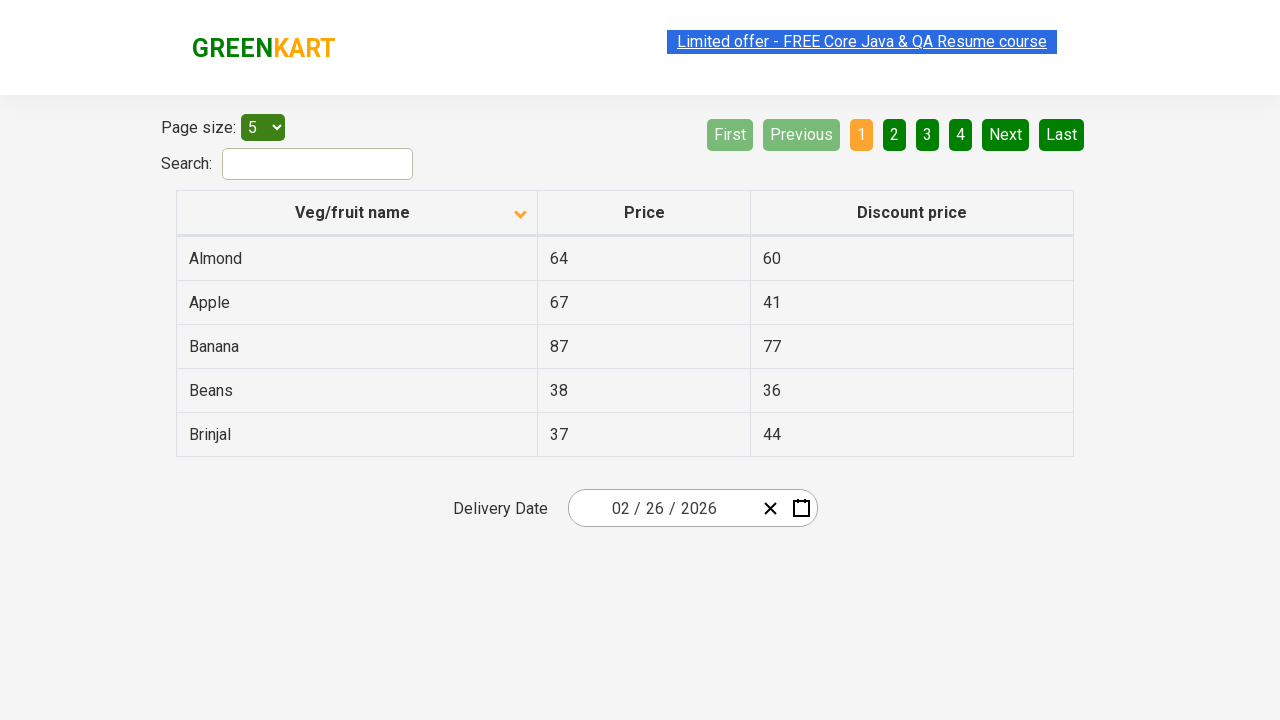

Verified that table data is properly sorted in ascending order
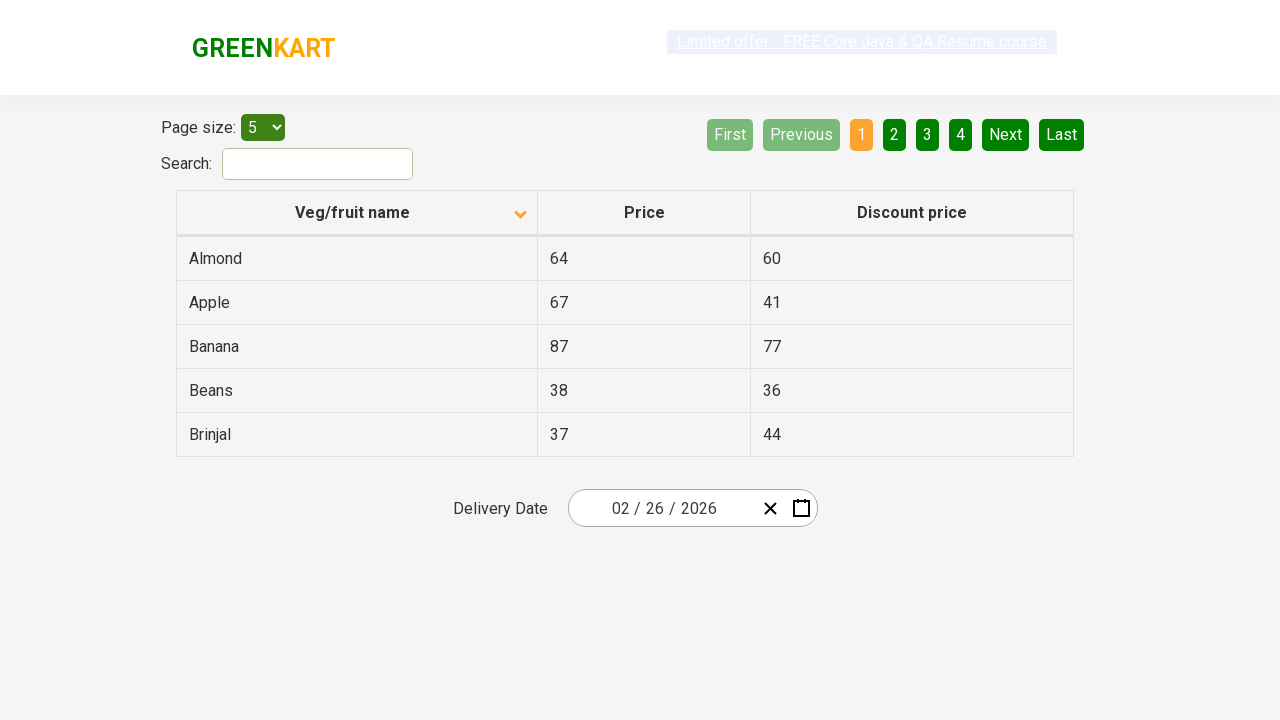

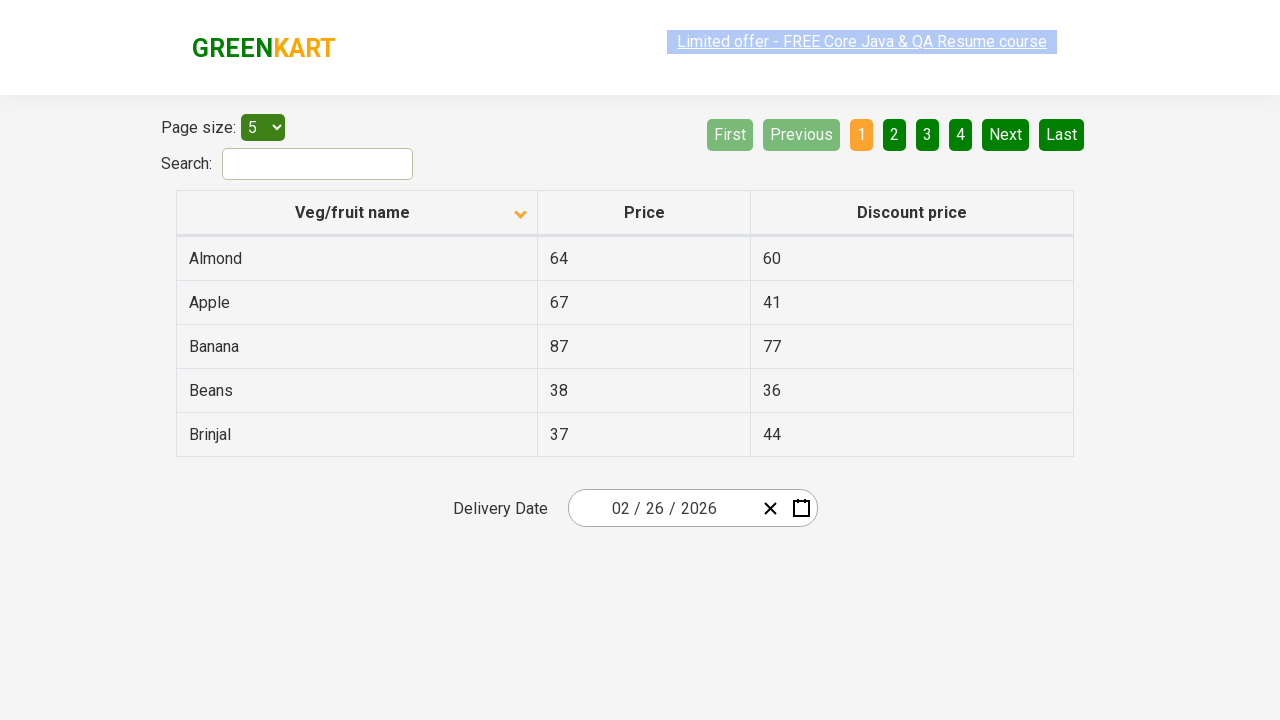